Navigates to a GitHub user profile page and verifies the page title contains the username

Starting URL: https://github.com/SamGaur

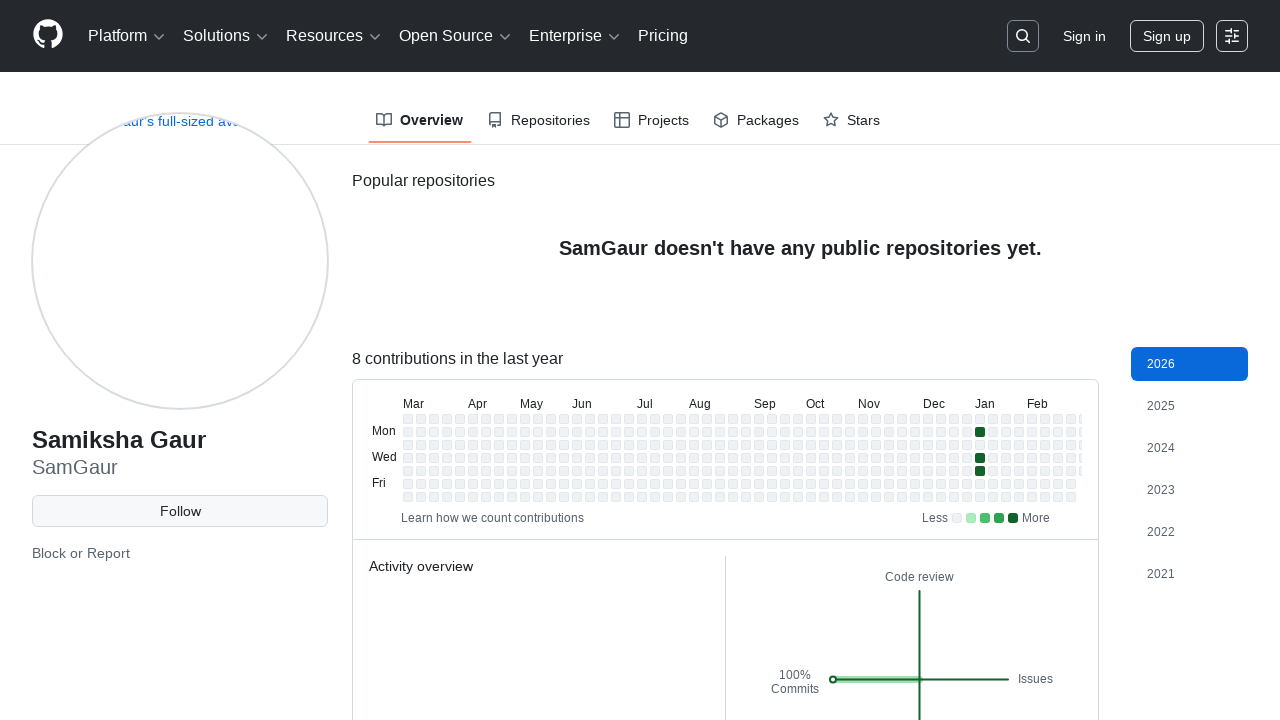

Navigated to GitHub user profile page for SamGaur
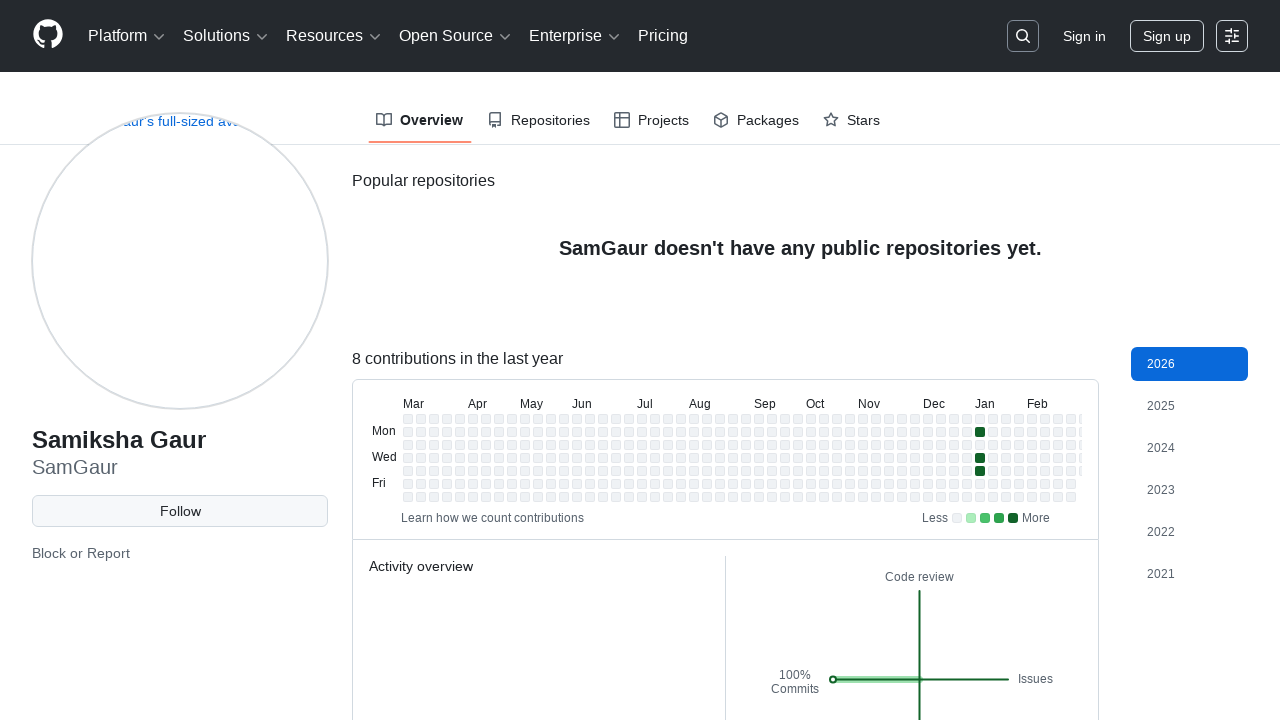

Verified that page title contains username 'SamGaur'
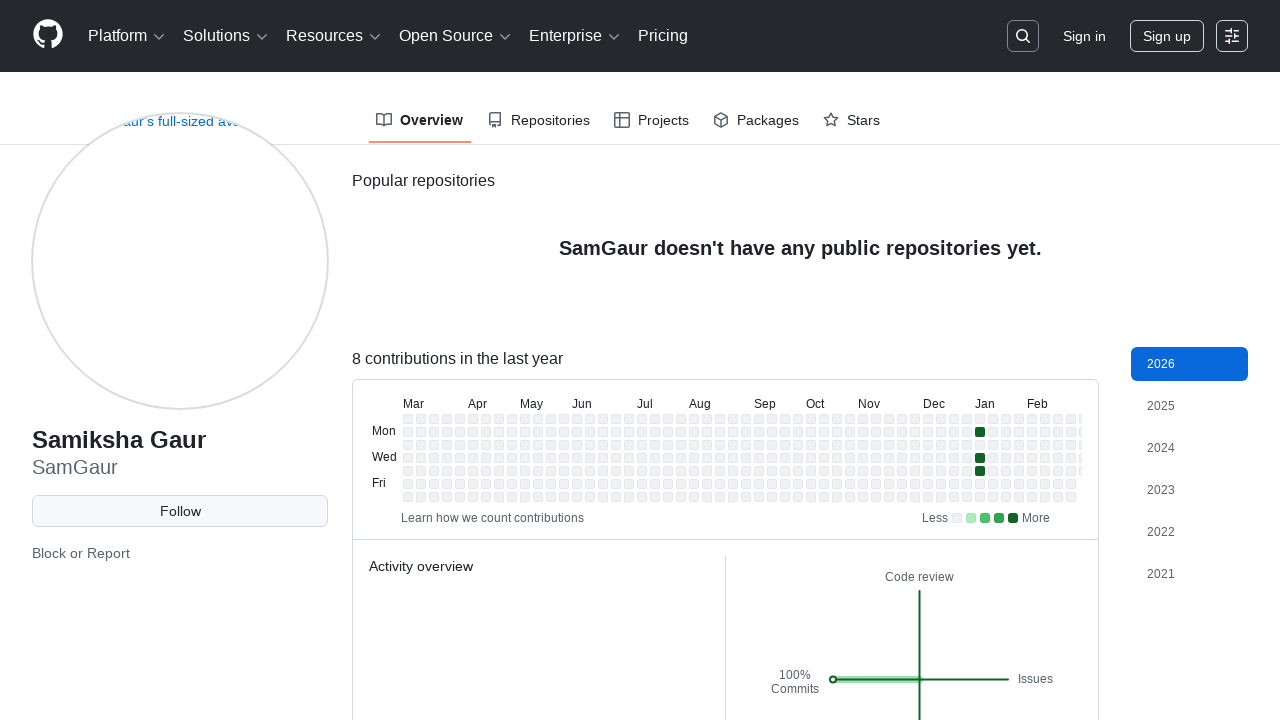

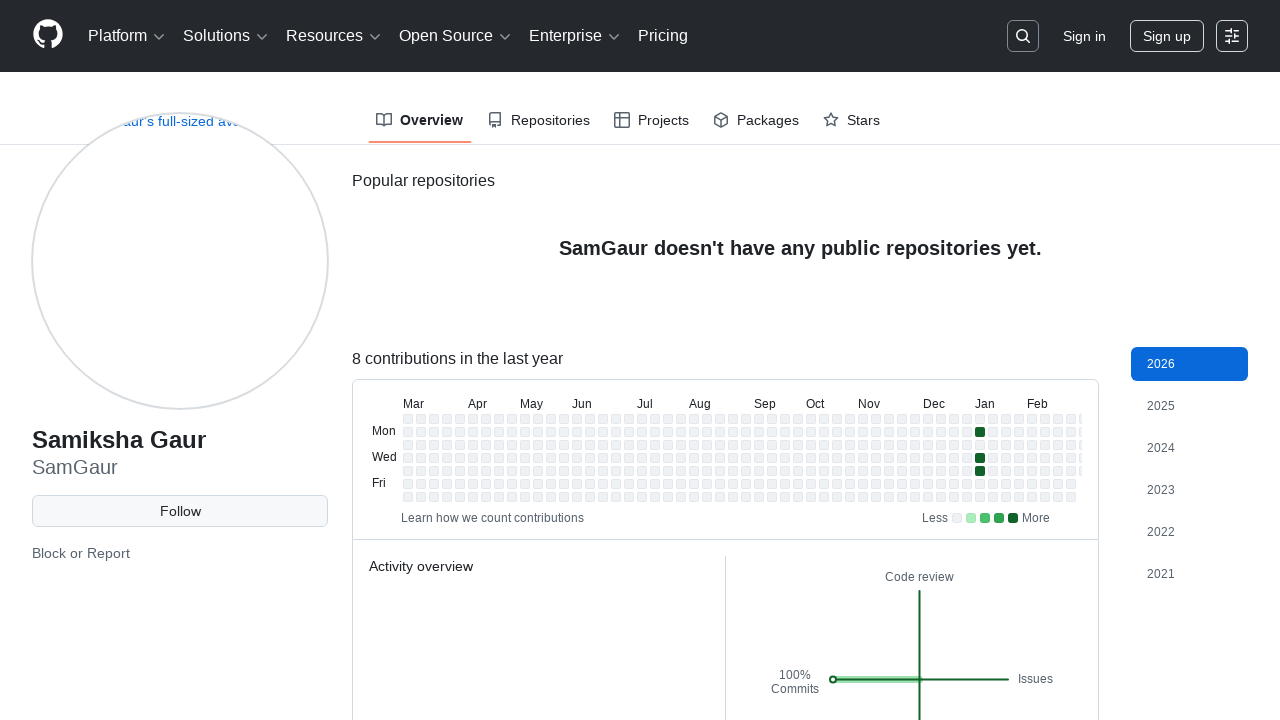